Tests drag and drop functionality by dragging a source element and dropping it onto a target element on a demo page

Starting URL: https://letcode.in/droppable

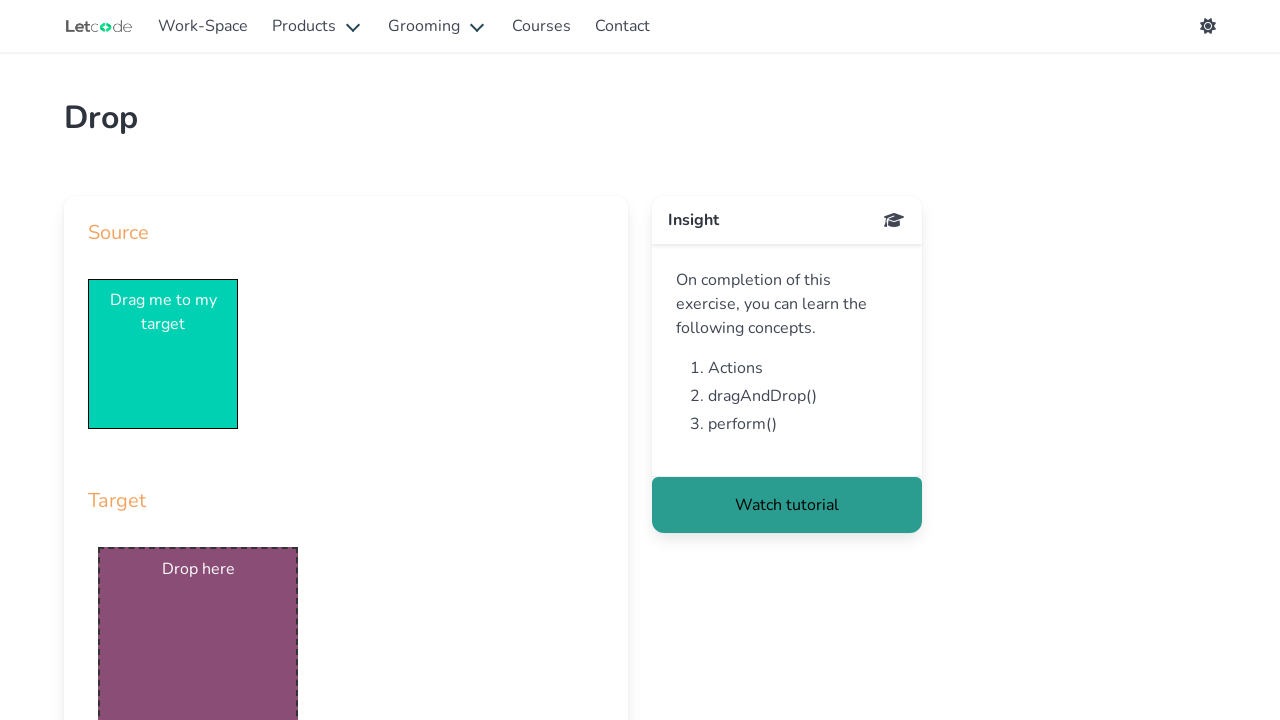

Navigated to drag and drop demo page
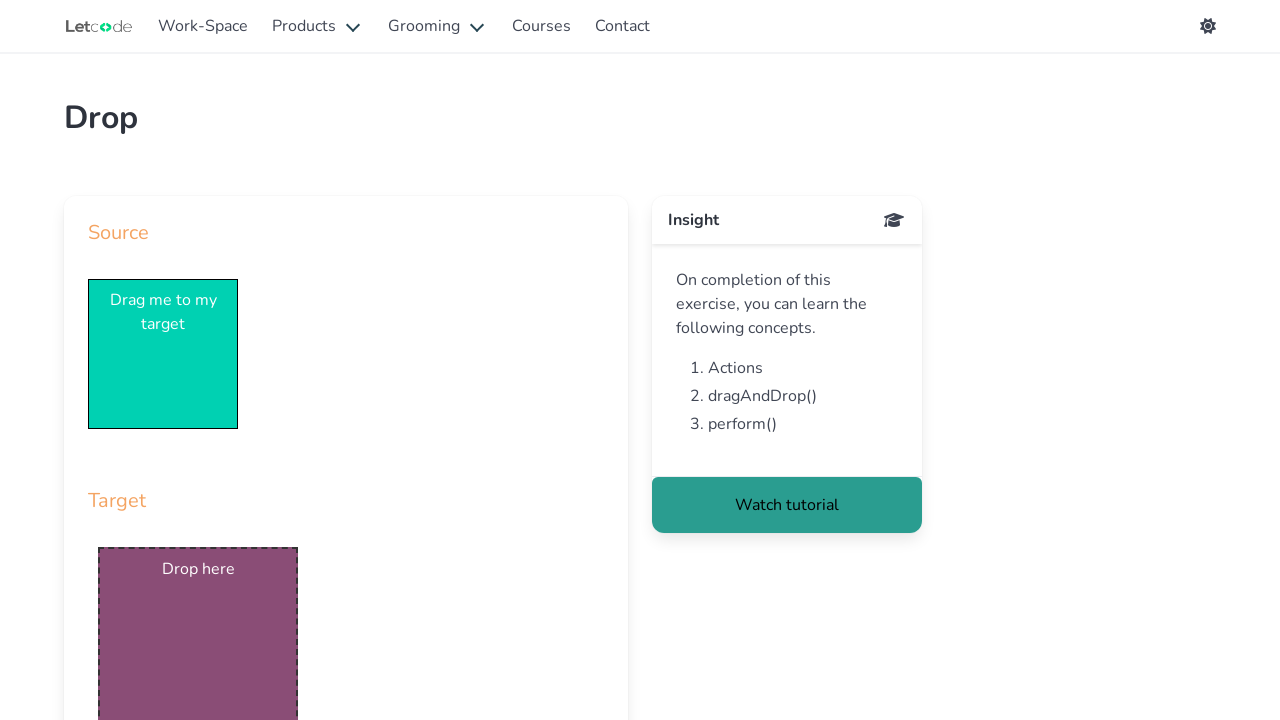

Located draggable source element
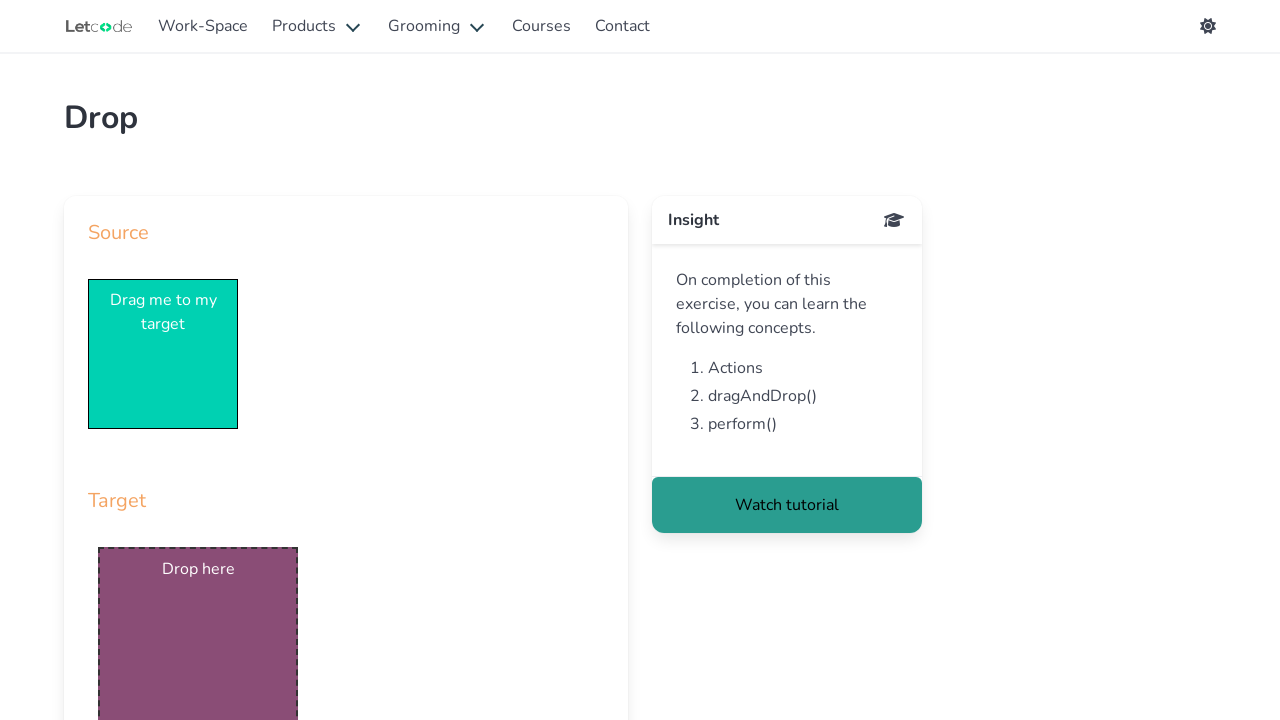

Located droppable target element
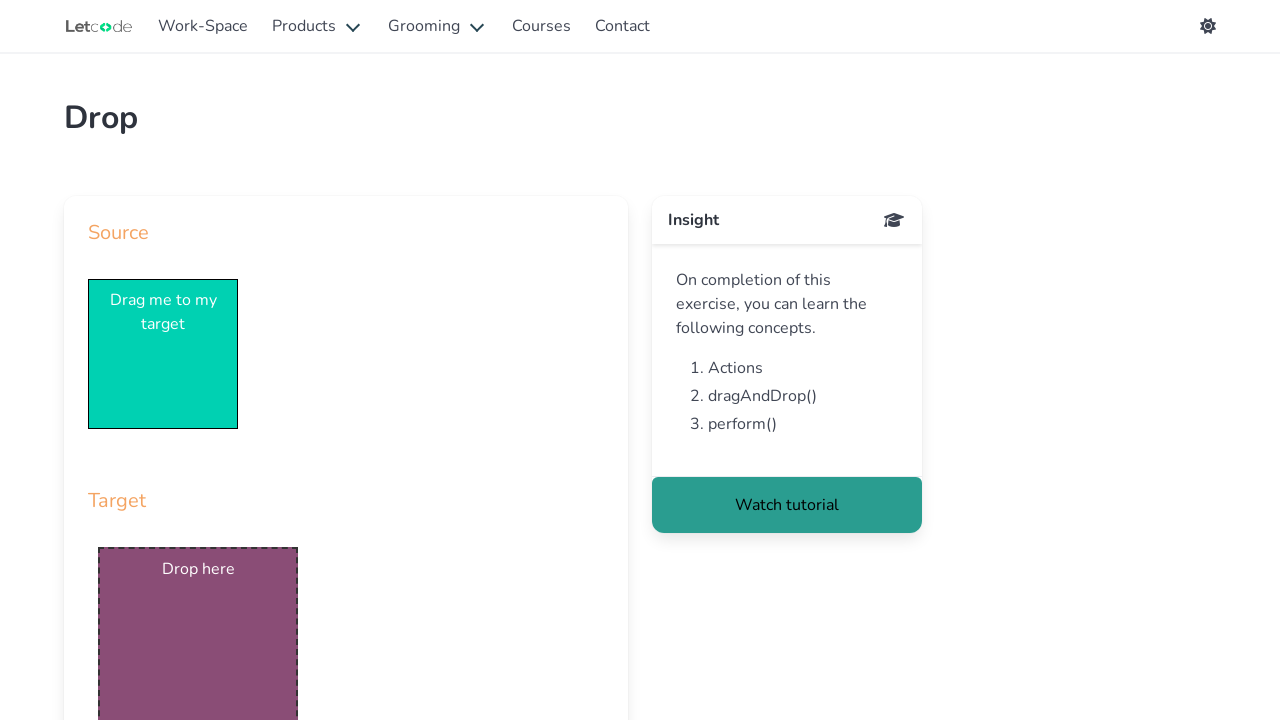

Dragged source element and dropped it onto target element at (198, 620)
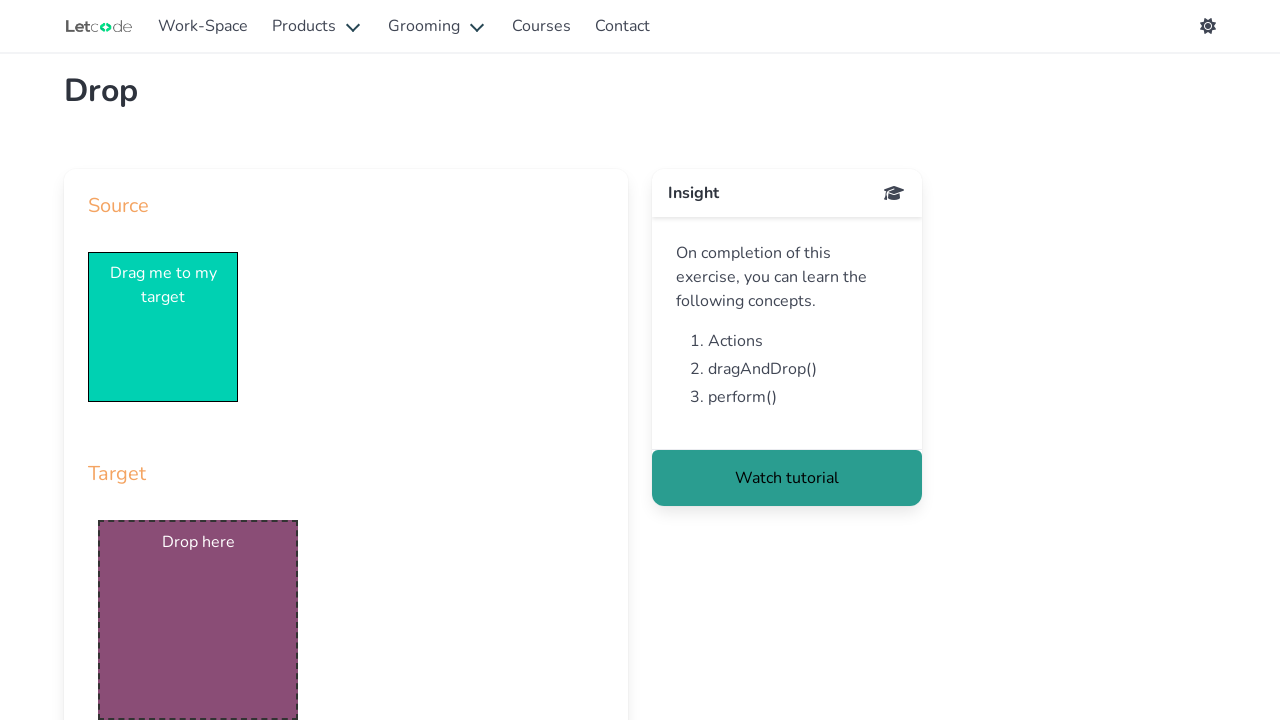

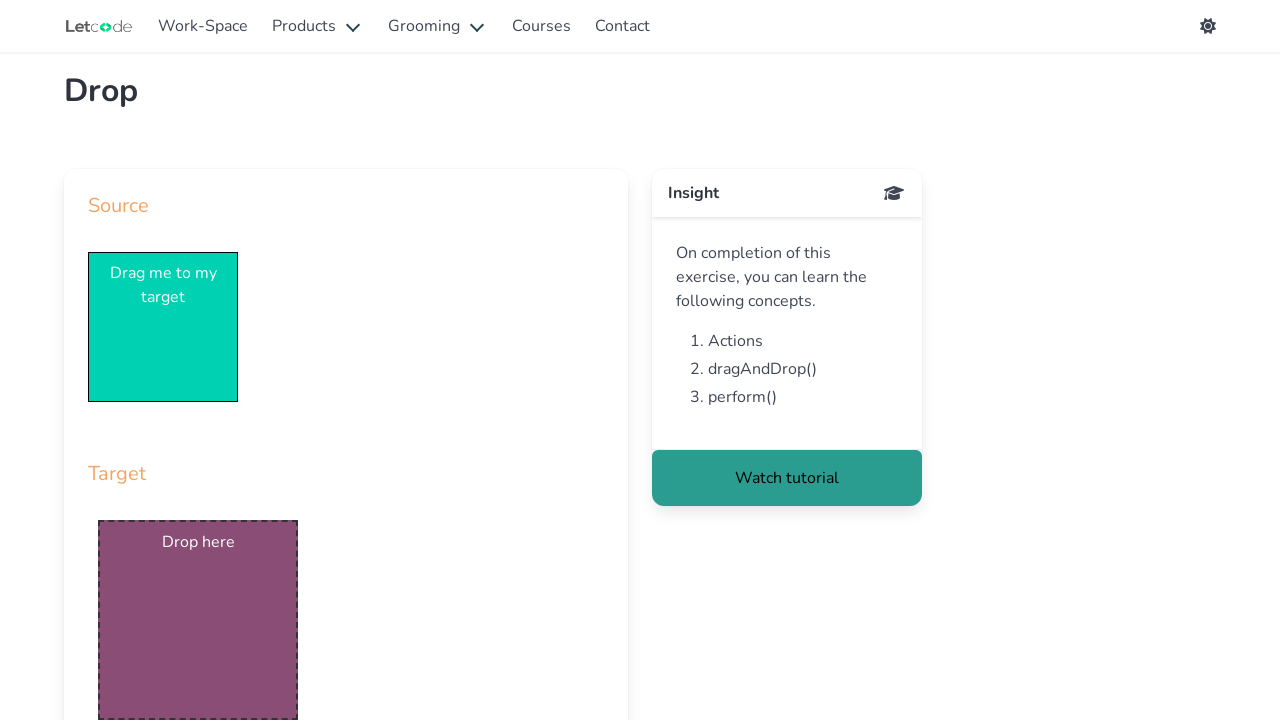